Tests filtering to display only completed items

Starting URL: https://demo.playwright.dev/todomvc

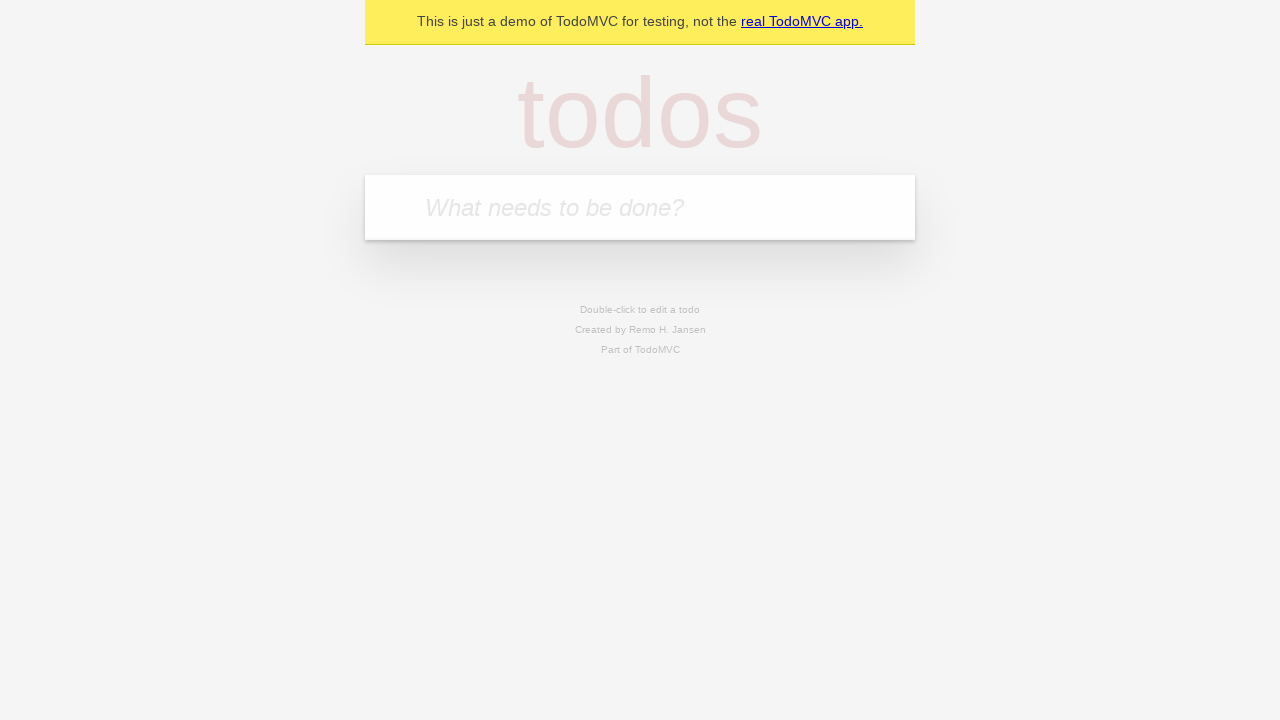

Filled todo input with 'buy some cheese' on internal:attr=[placeholder="What needs to be done?"i]
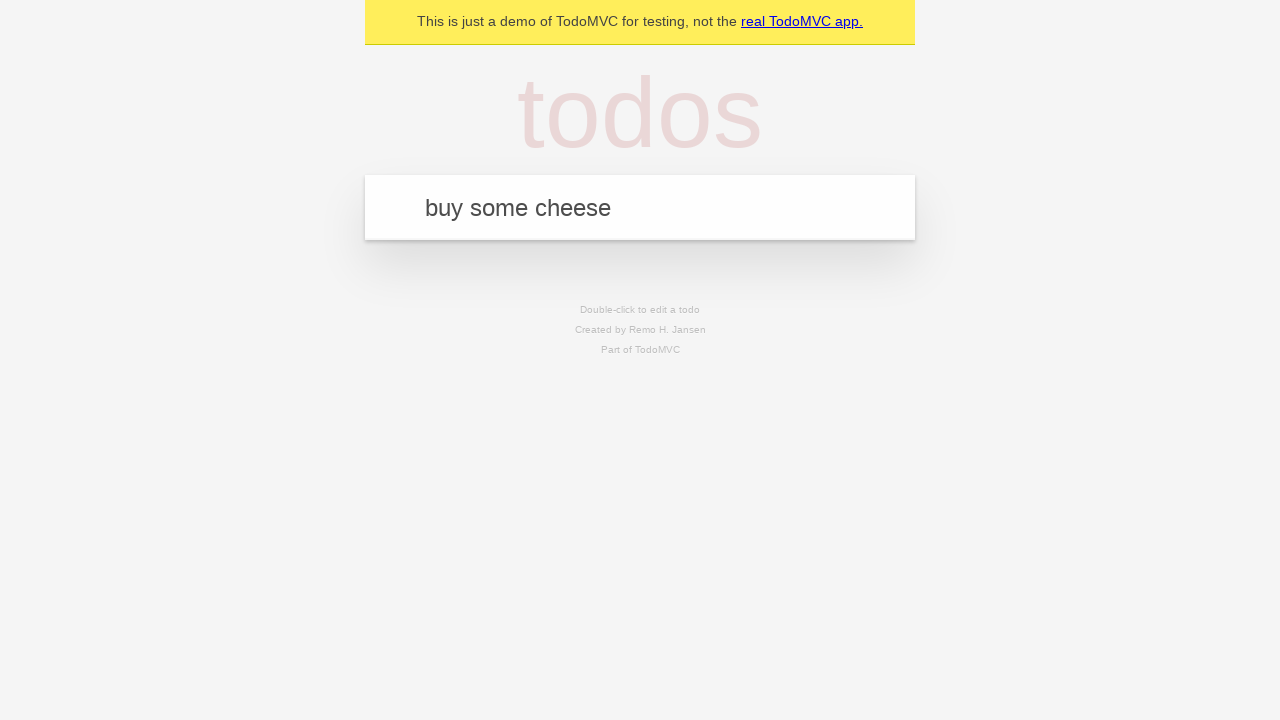

Pressed Enter to add first todo on internal:attr=[placeholder="What needs to be done?"i]
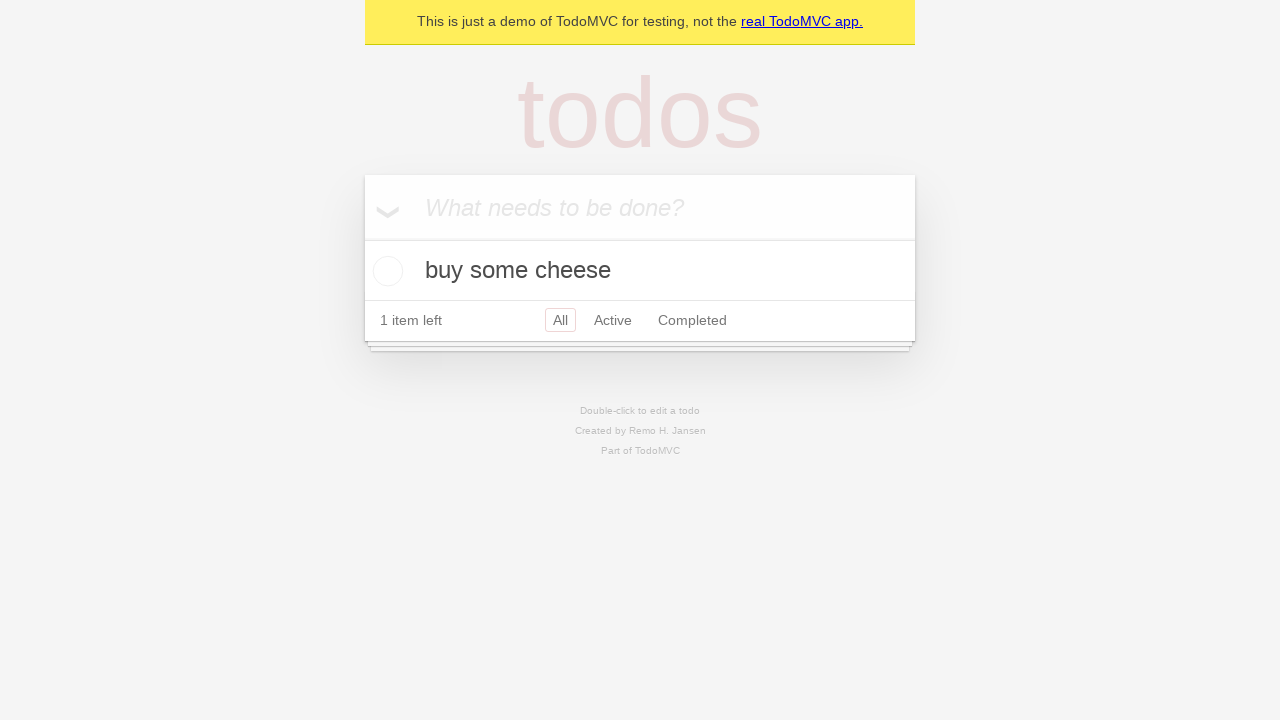

Filled todo input with 'feed the cat' on internal:attr=[placeholder="What needs to be done?"i]
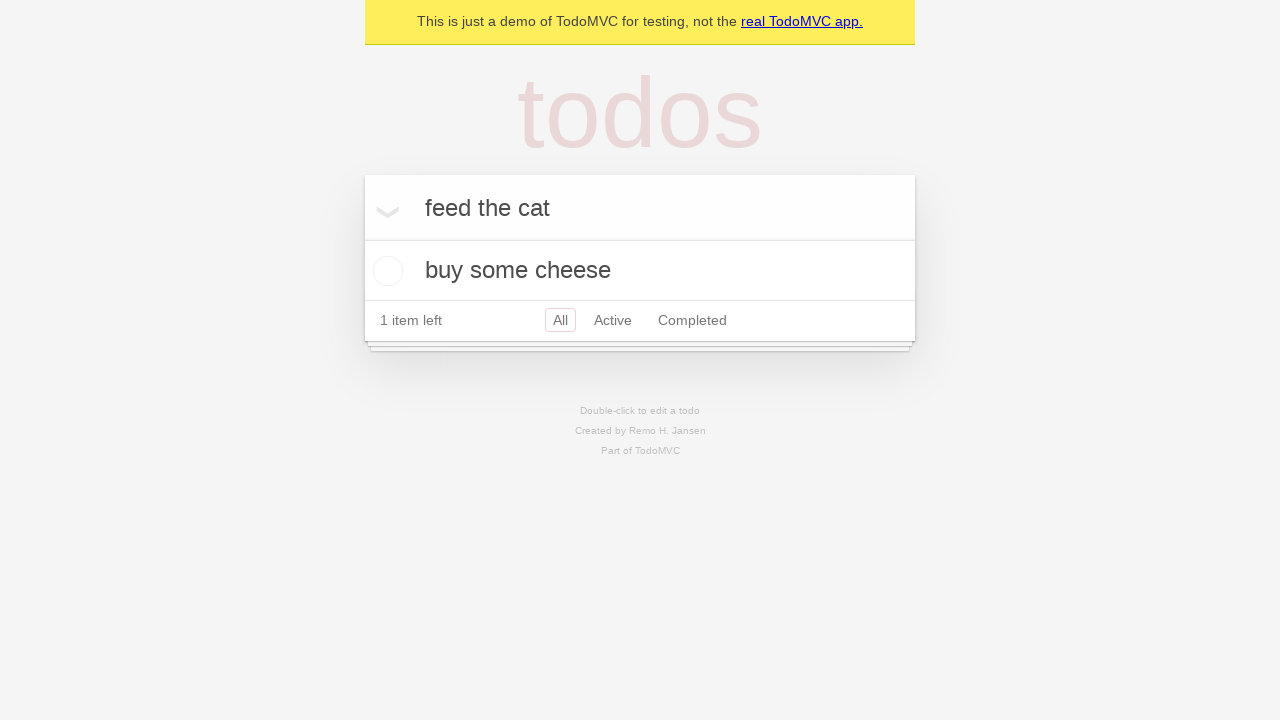

Pressed Enter to add second todo on internal:attr=[placeholder="What needs to be done?"i]
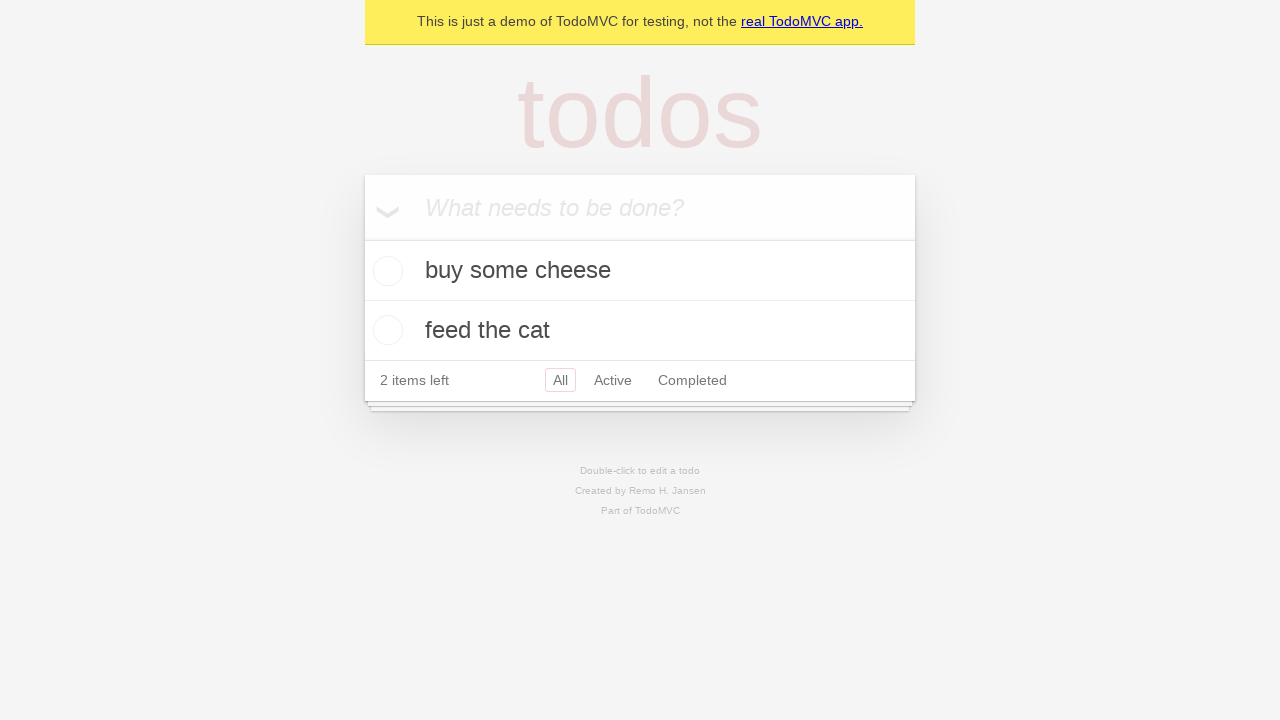

Filled todo input with 'book a doctors appointment' on internal:attr=[placeholder="What needs to be done?"i]
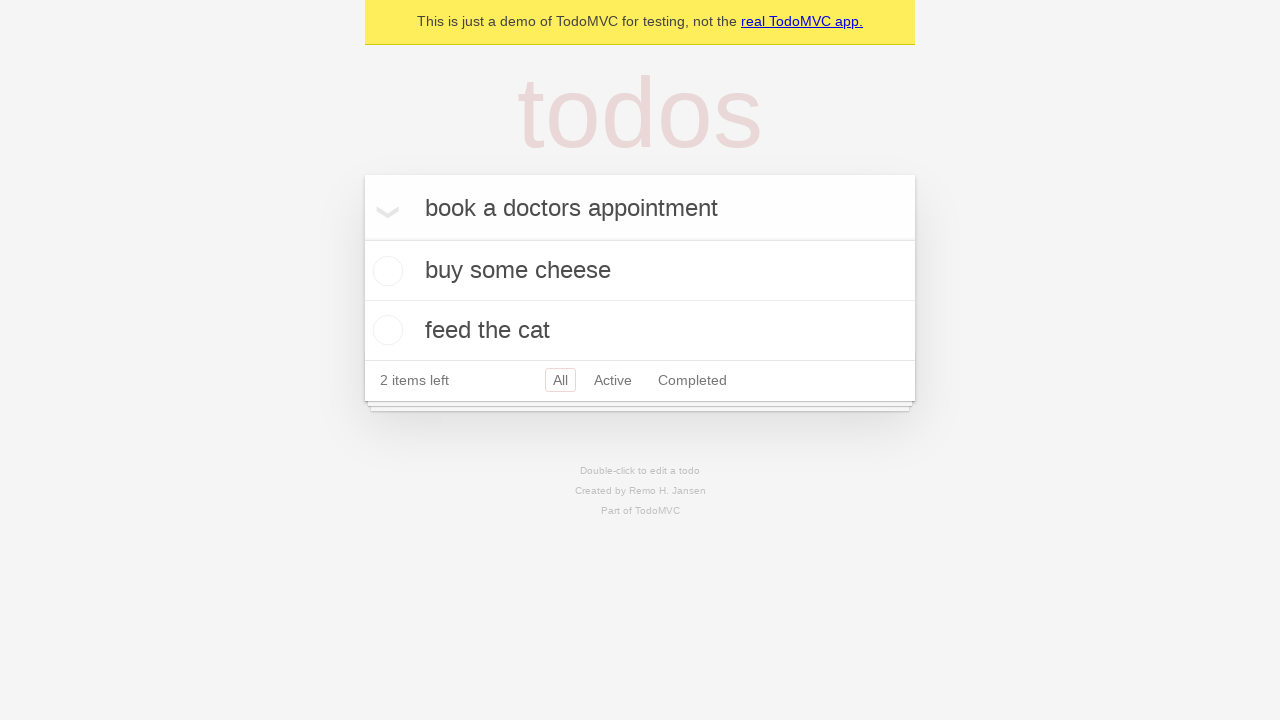

Pressed Enter to add third todo on internal:attr=[placeholder="What needs to be done?"i]
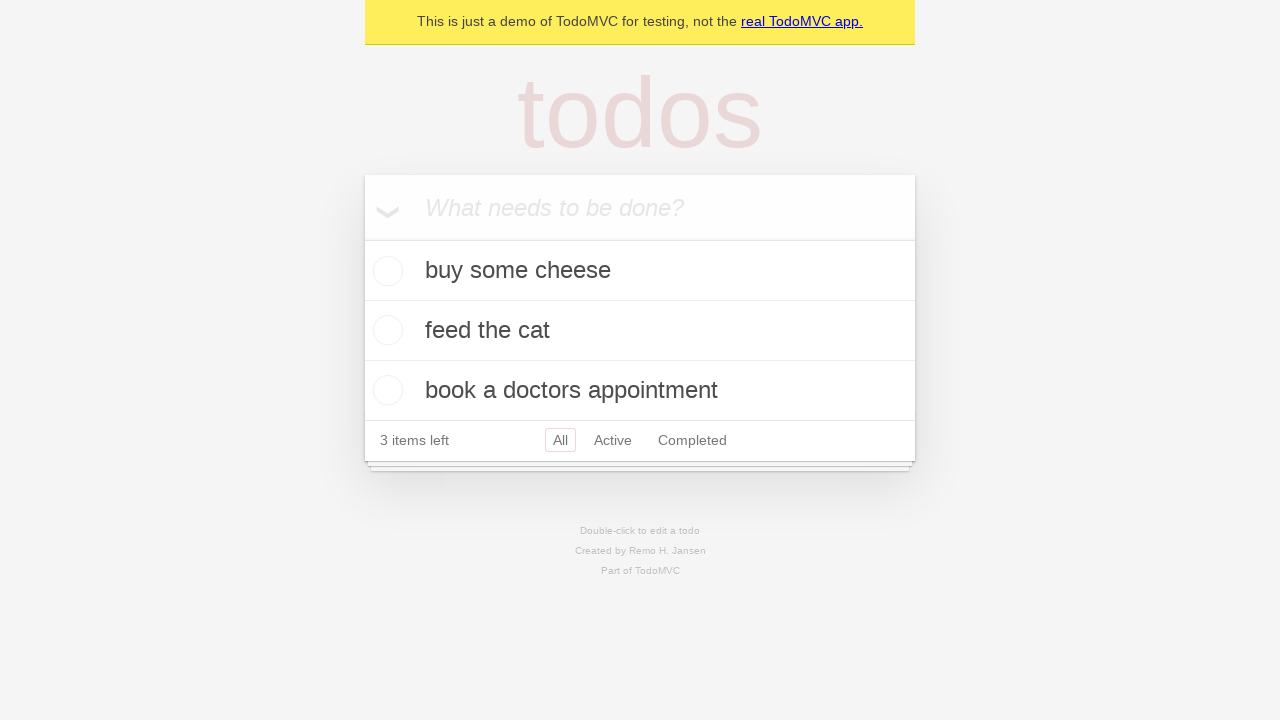

Checked checkbox on second todo 'feed the cat' at (385, 330) on internal:testid=[data-testid="todo-item"s] >> nth=1 >> internal:role=checkbox
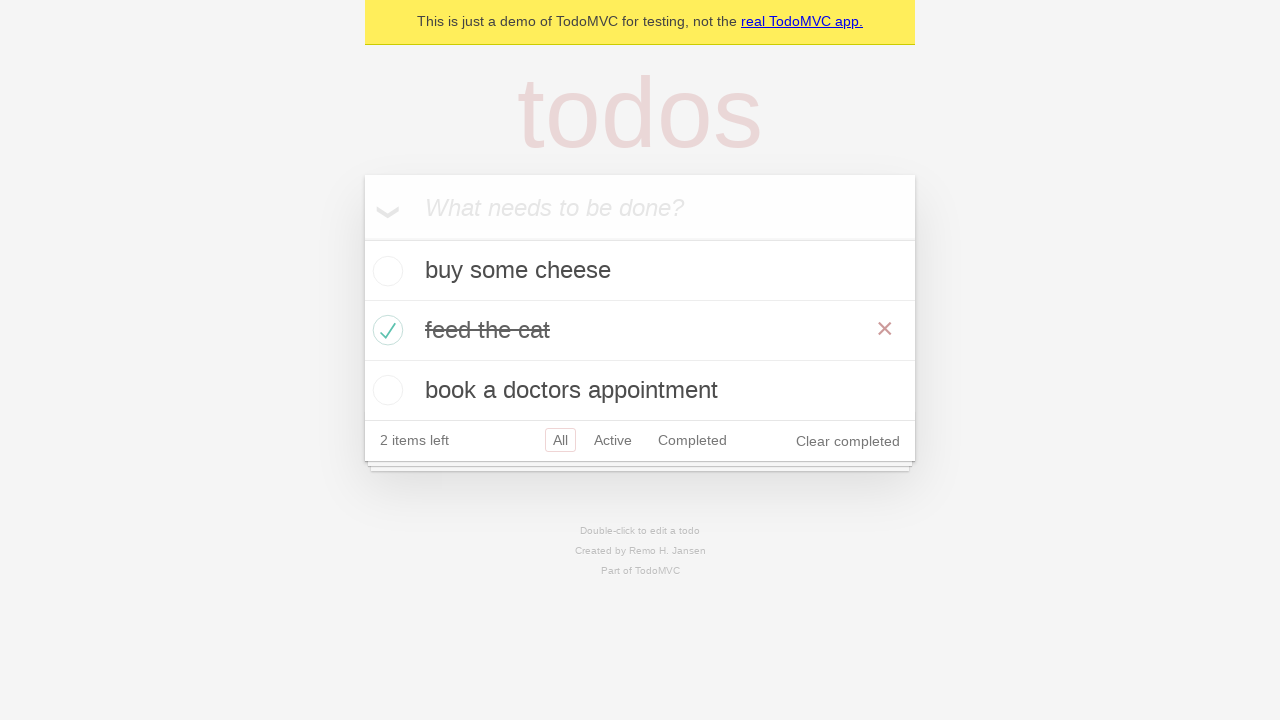

Clicked Completed filter link to display only completed items at (692, 440) on internal:role=link[name="Completed"i]
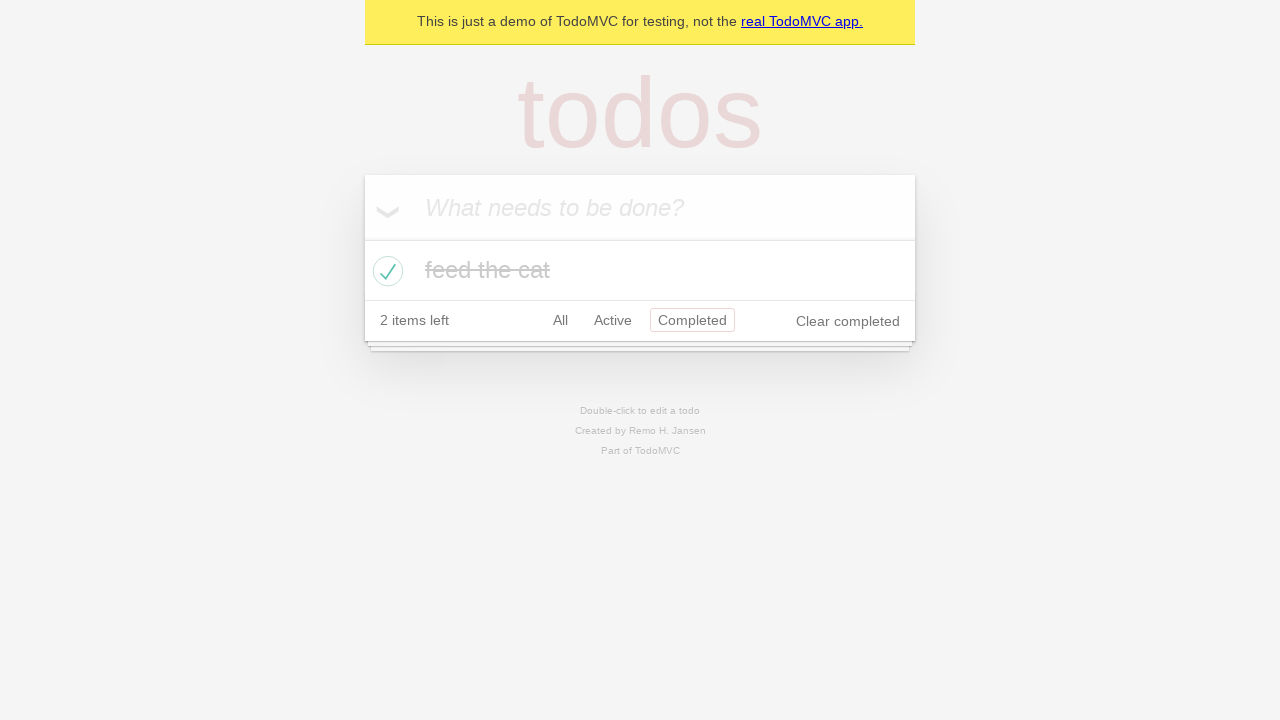

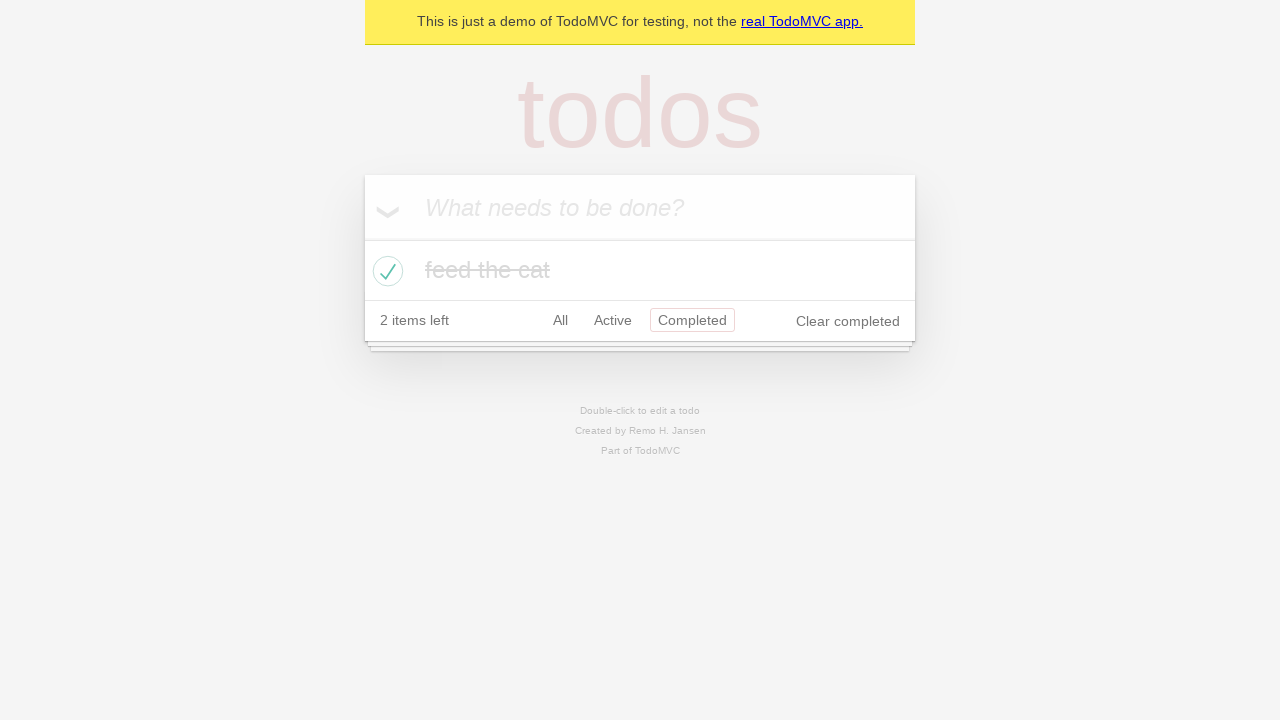